Tests jQuery UI custom dropdown functionality by selecting various options from multiple dropdown menus and verifying the selections

Starting URL: http://jqueryui.com/resources/demos/selectmenu/default.html

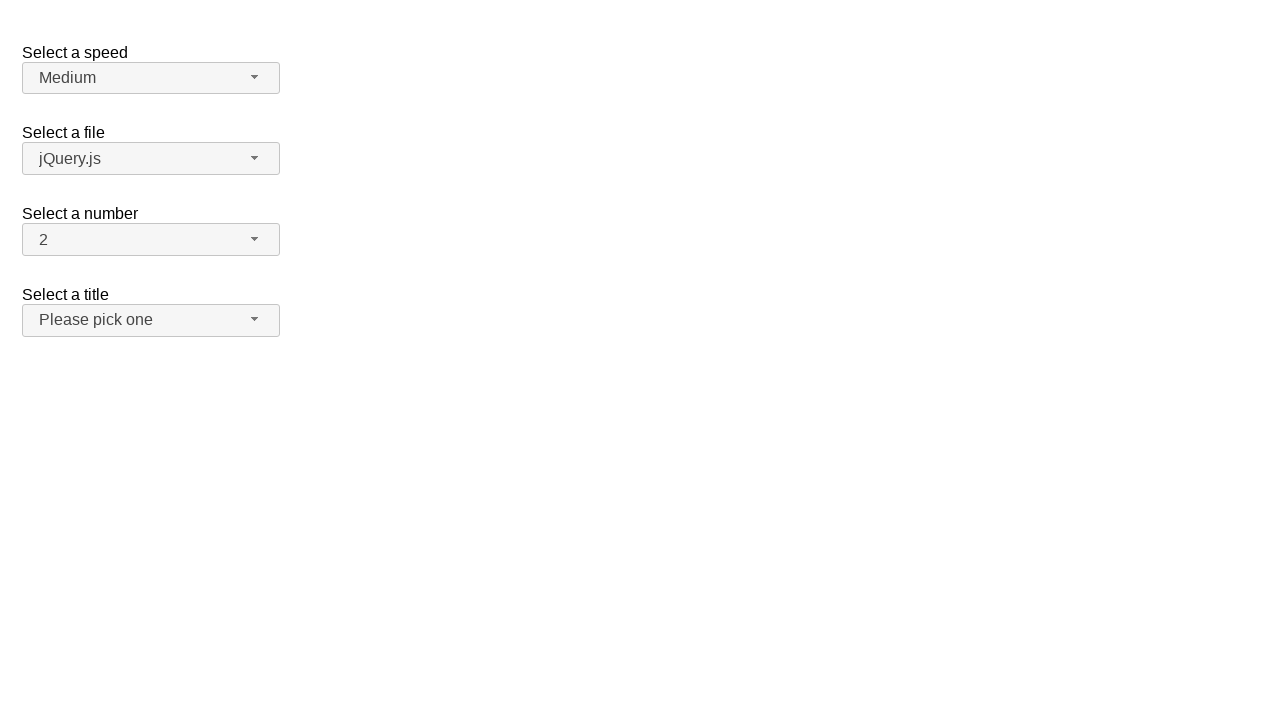

Clicked speed dropdown button at (151, 78) on xpath=//span[@id='speed-button']
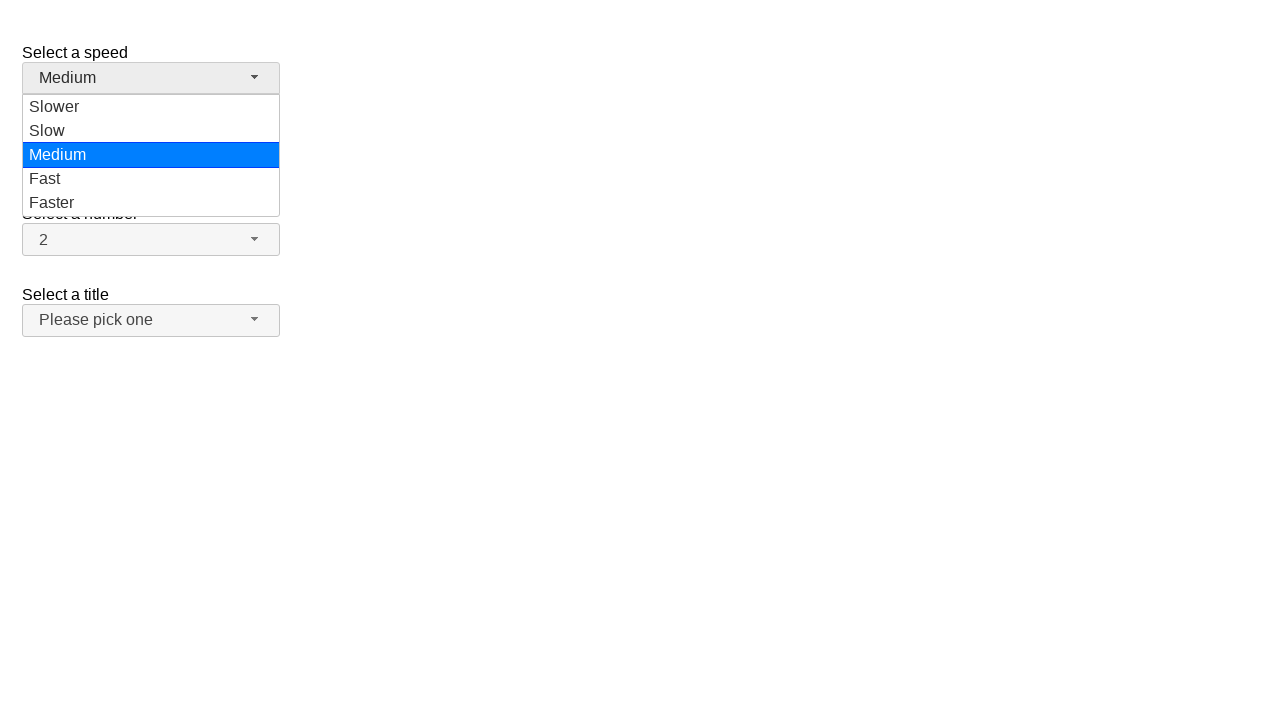

Speed dropdown menu loaded
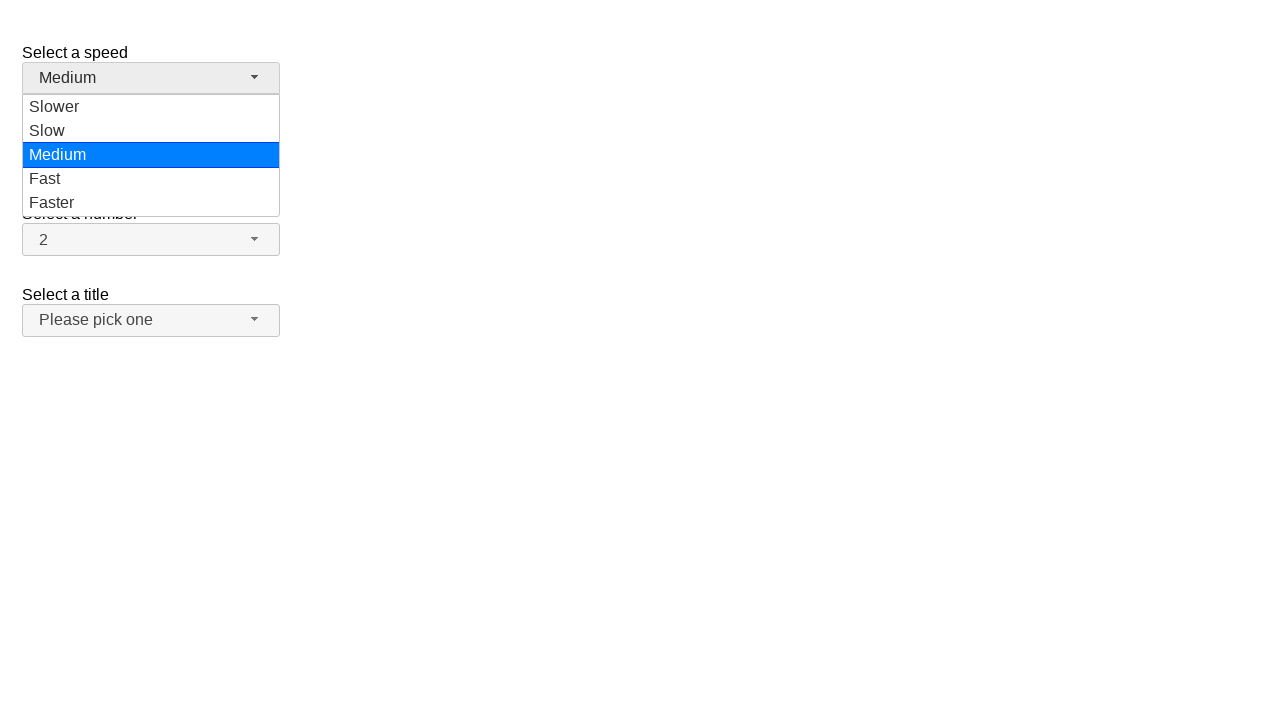

Selected 'Slower' from speed dropdown
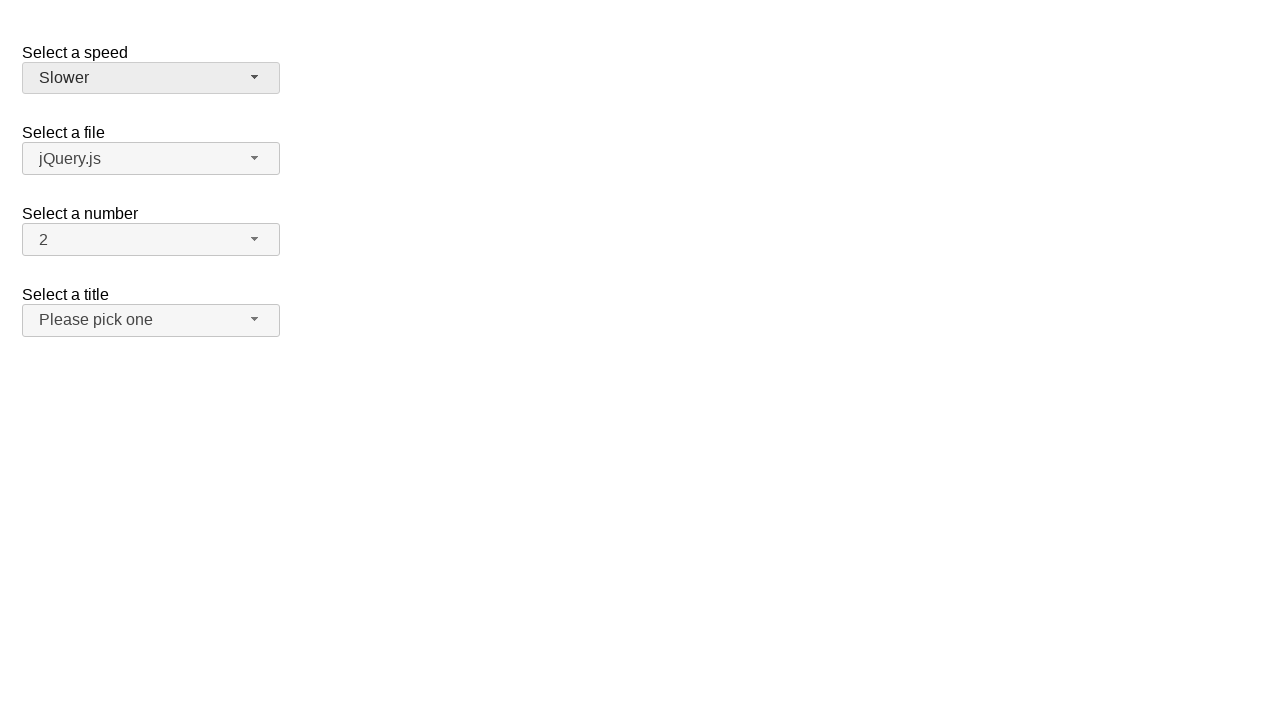

Clicked files dropdown button at (151, 159) on xpath=//span[@id='files-button']
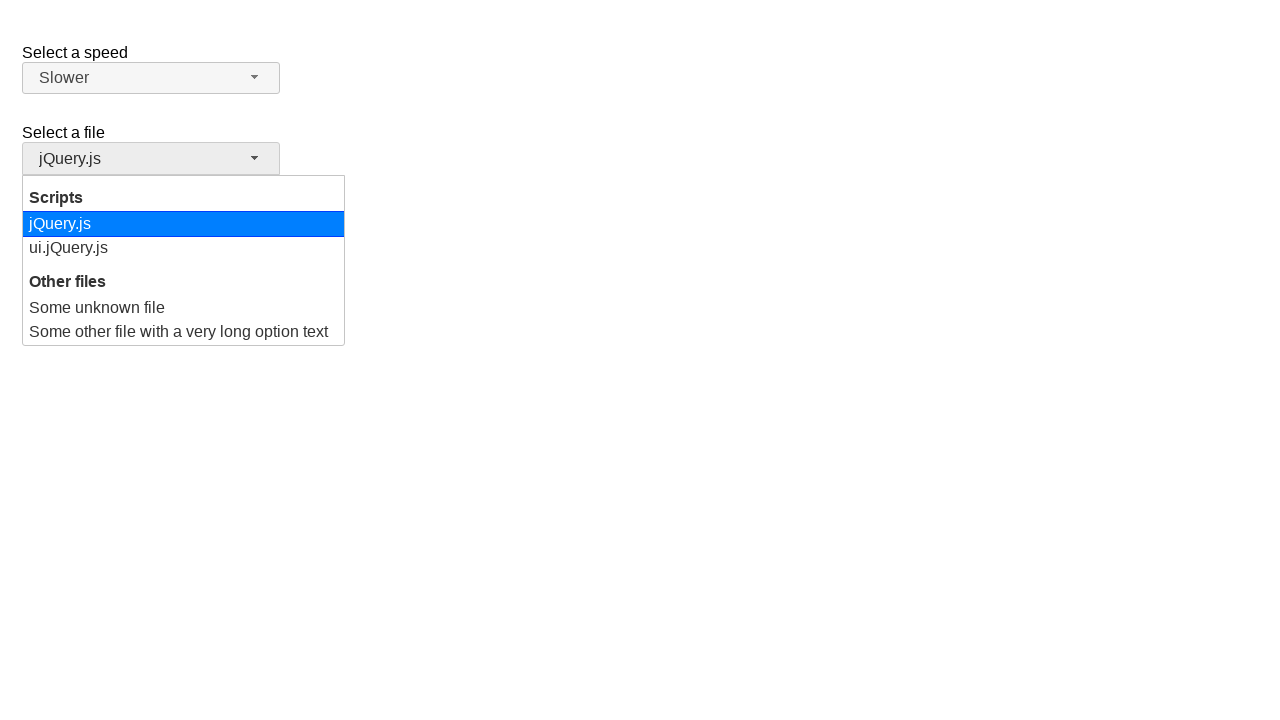

Files dropdown menu loaded
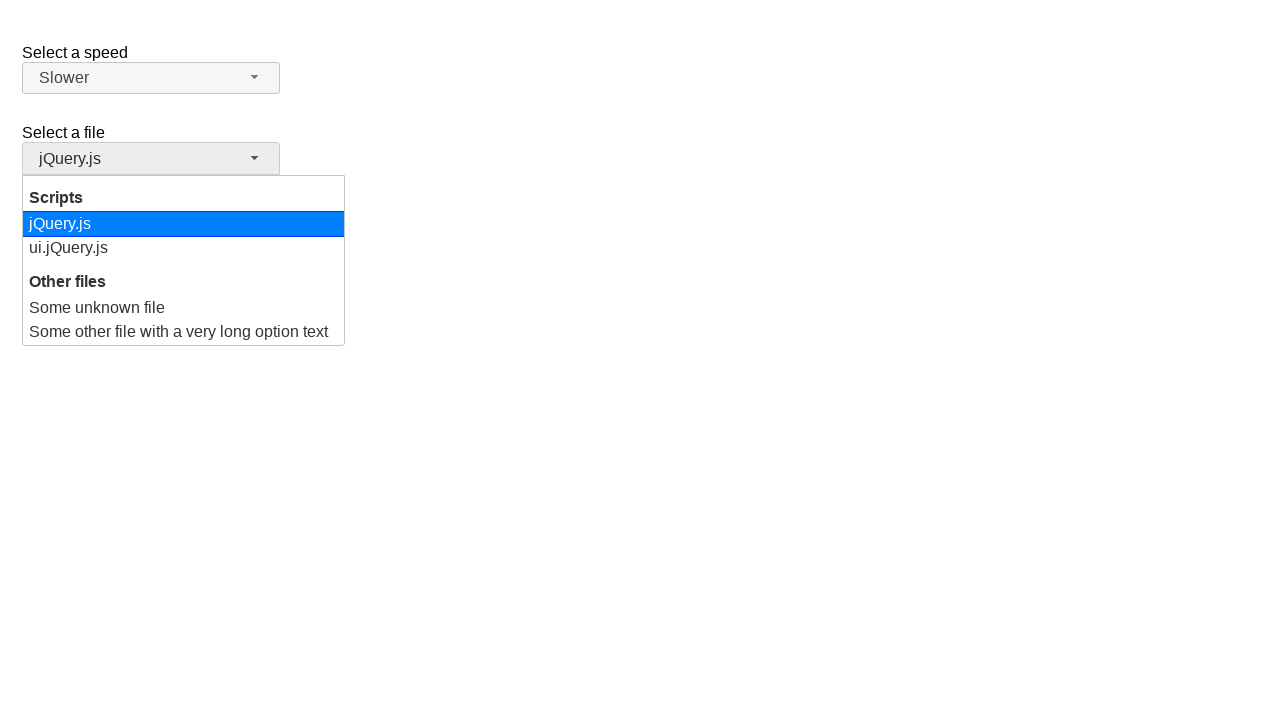

Selected 'ui.jQuery.js' from files dropdown
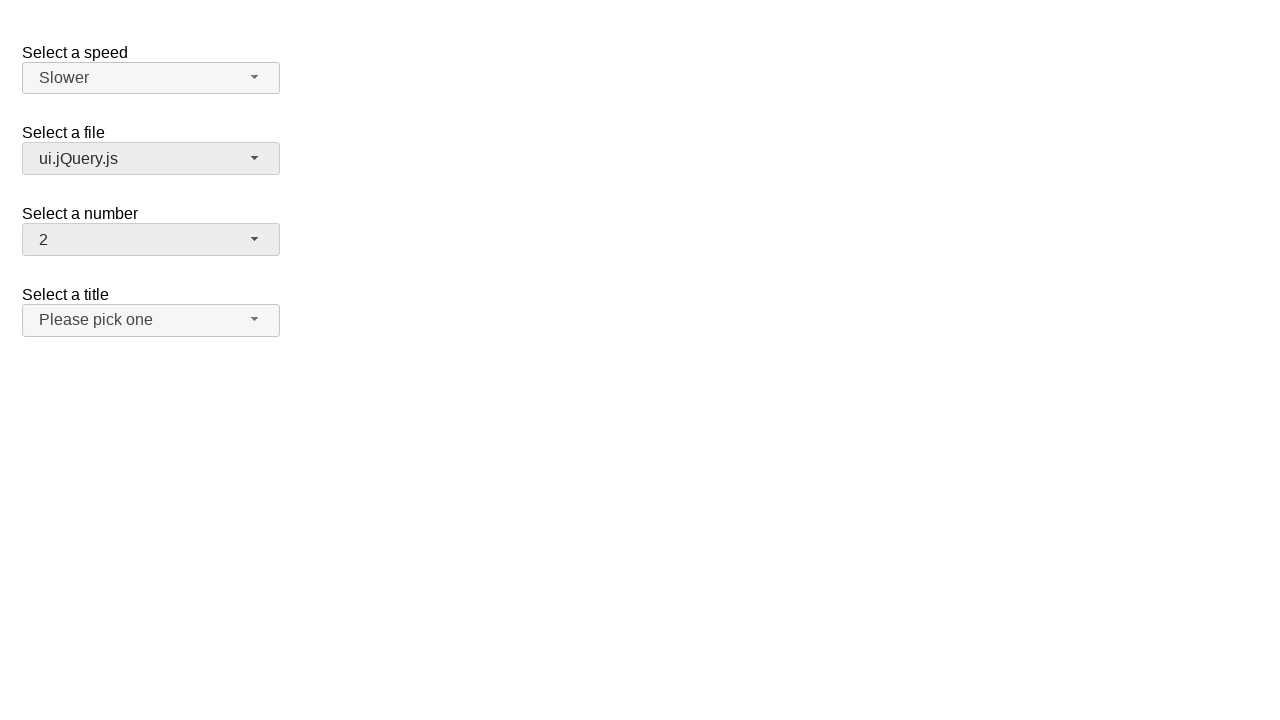

Clicked number dropdown button at (151, 240) on xpath=//span[@id='number-button']
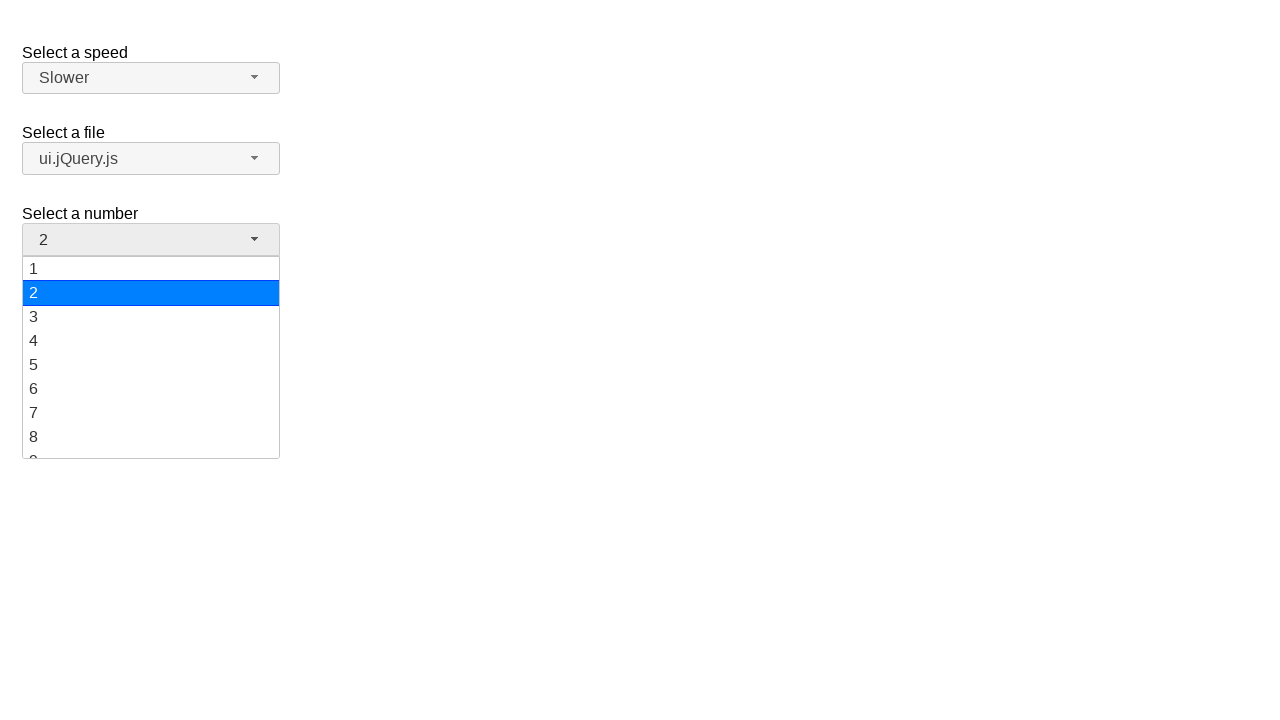

Number dropdown menu loaded
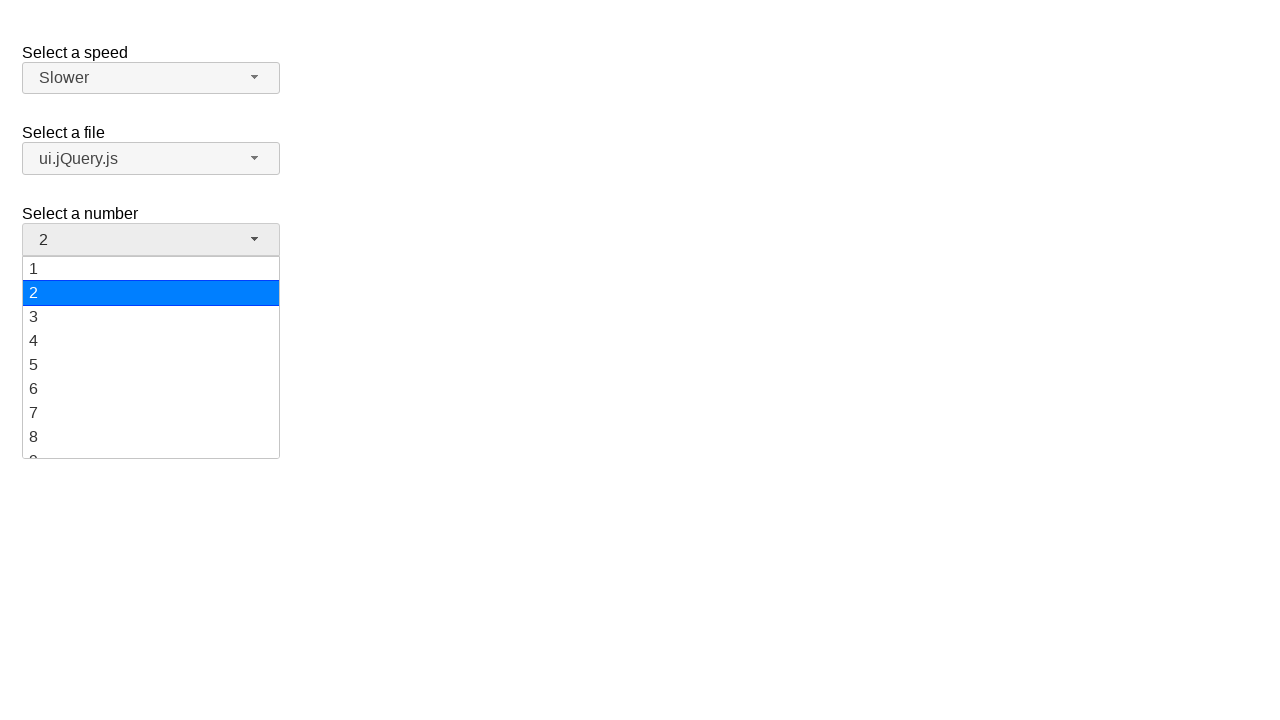

Selected '3' from number dropdown
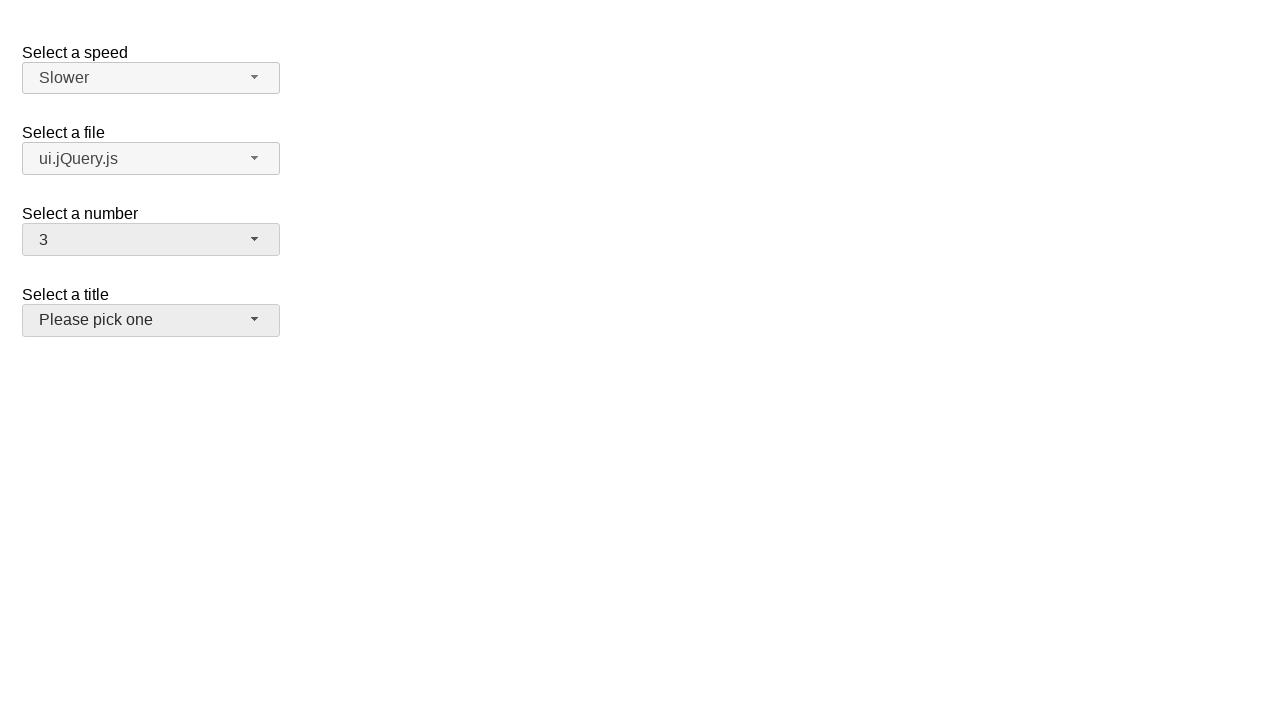

Clicked salutation dropdown button at (151, 320) on xpath=//span[@id='salutation-button']
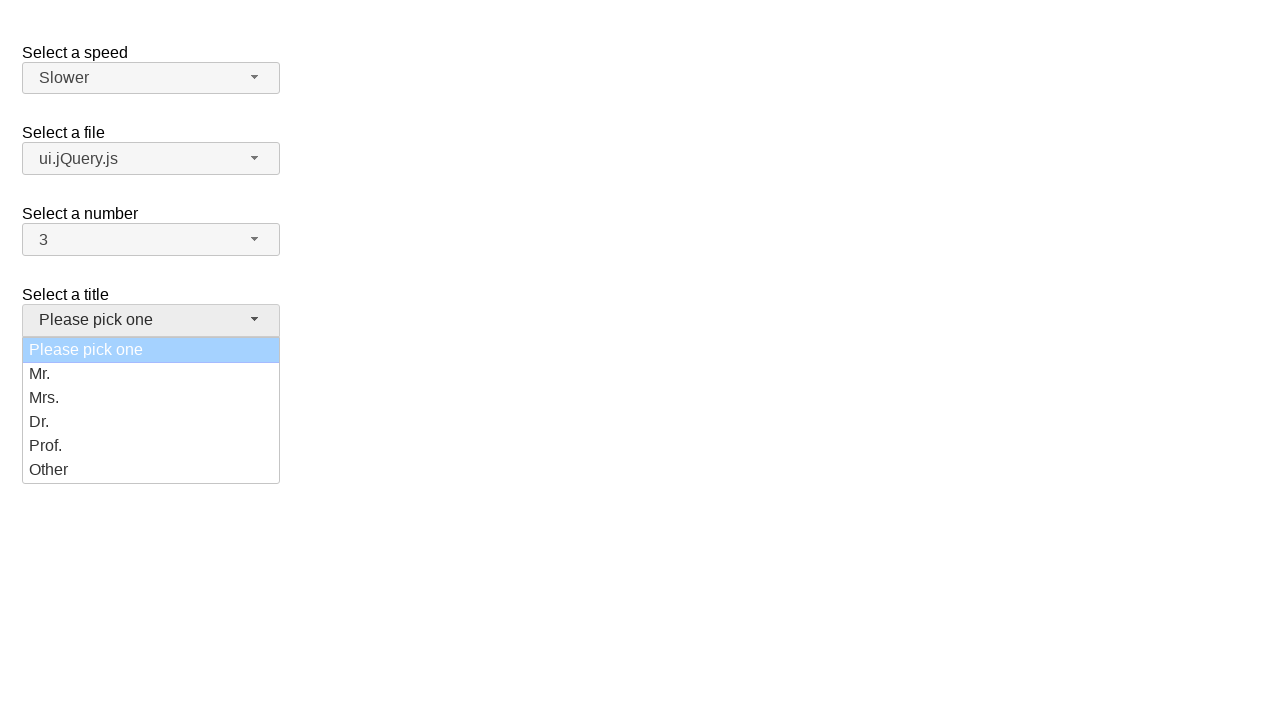

Salutation dropdown menu loaded
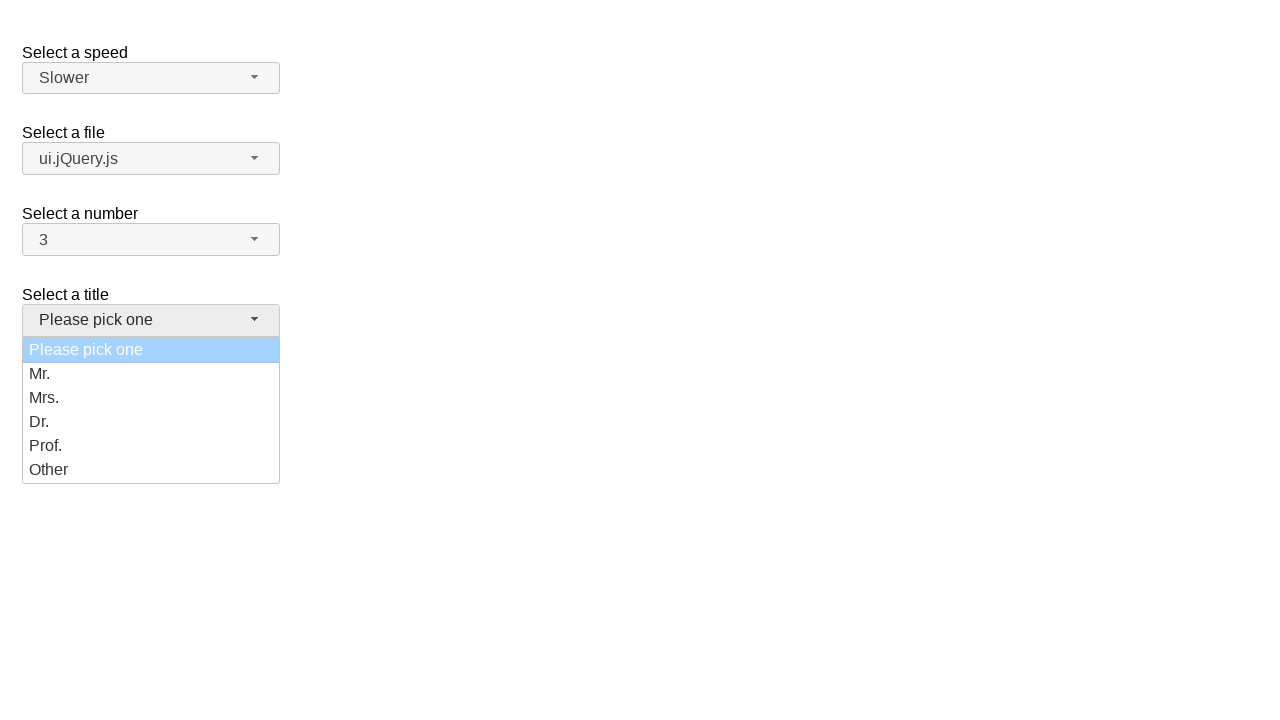

Selected 'Mrs.' from salutation dropdown
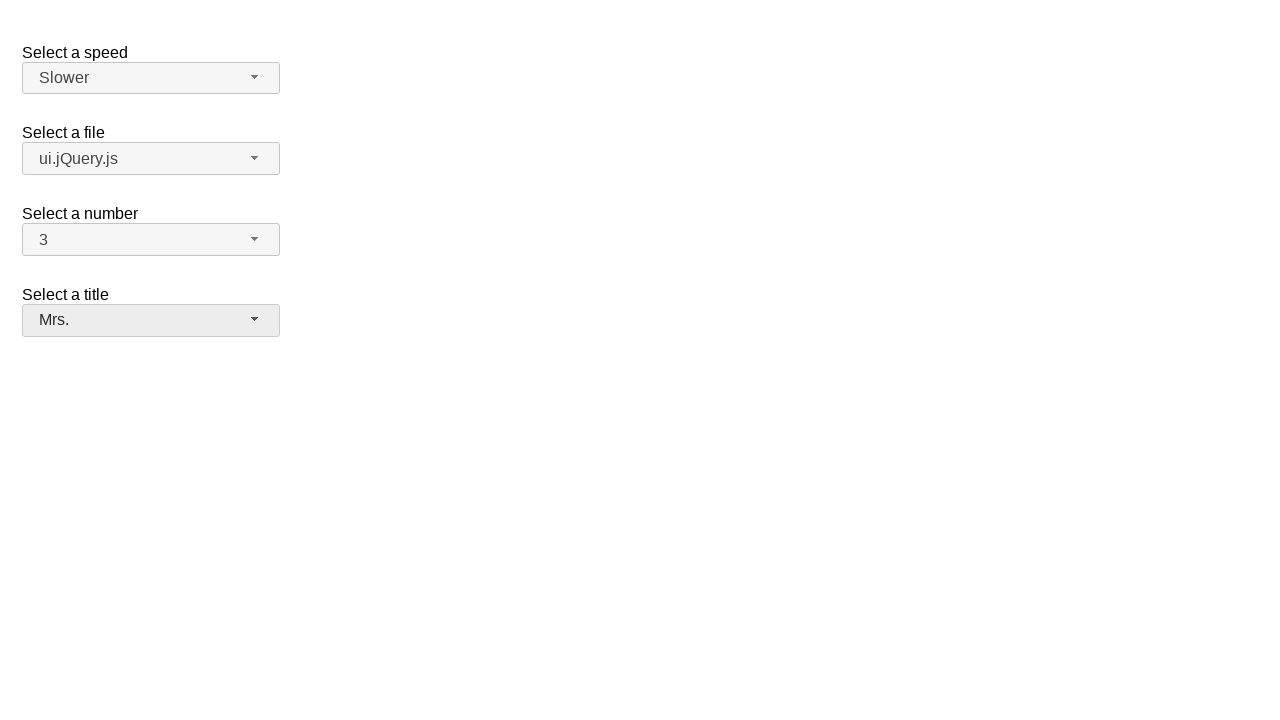

Verified 'Slower' selection is displayed
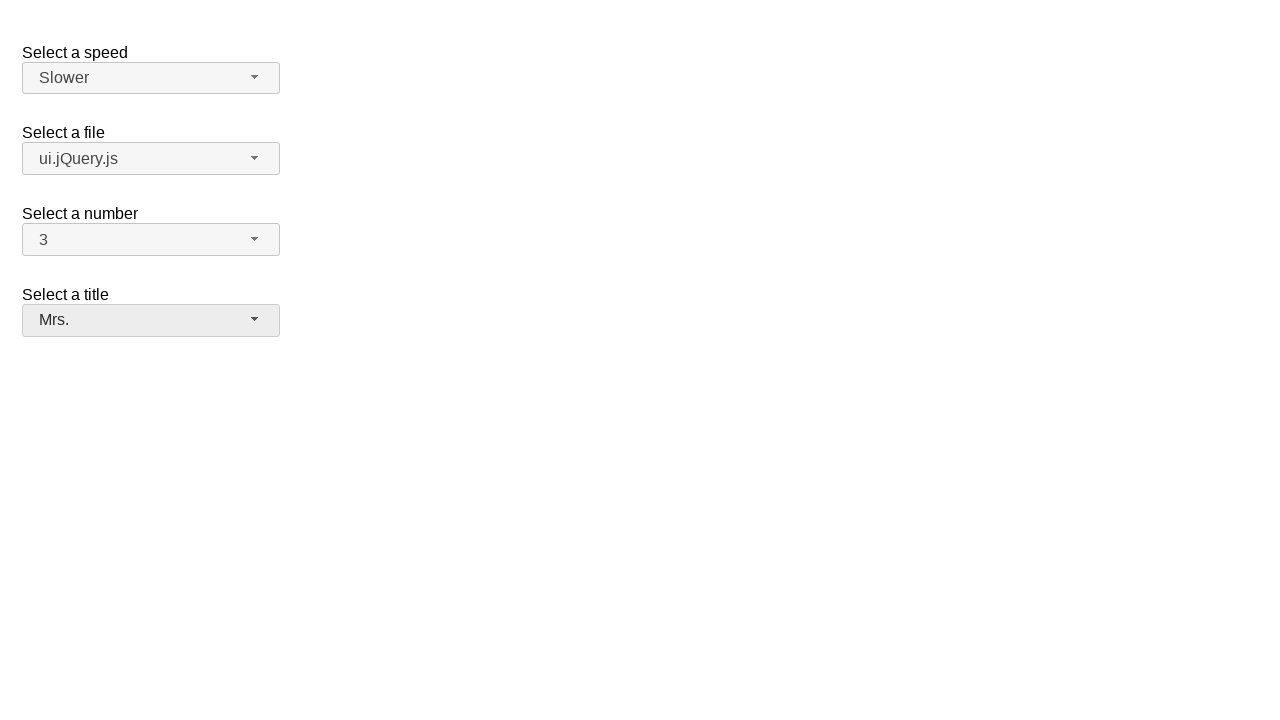

Verified 'ui.jQuery.js' selection is displayed
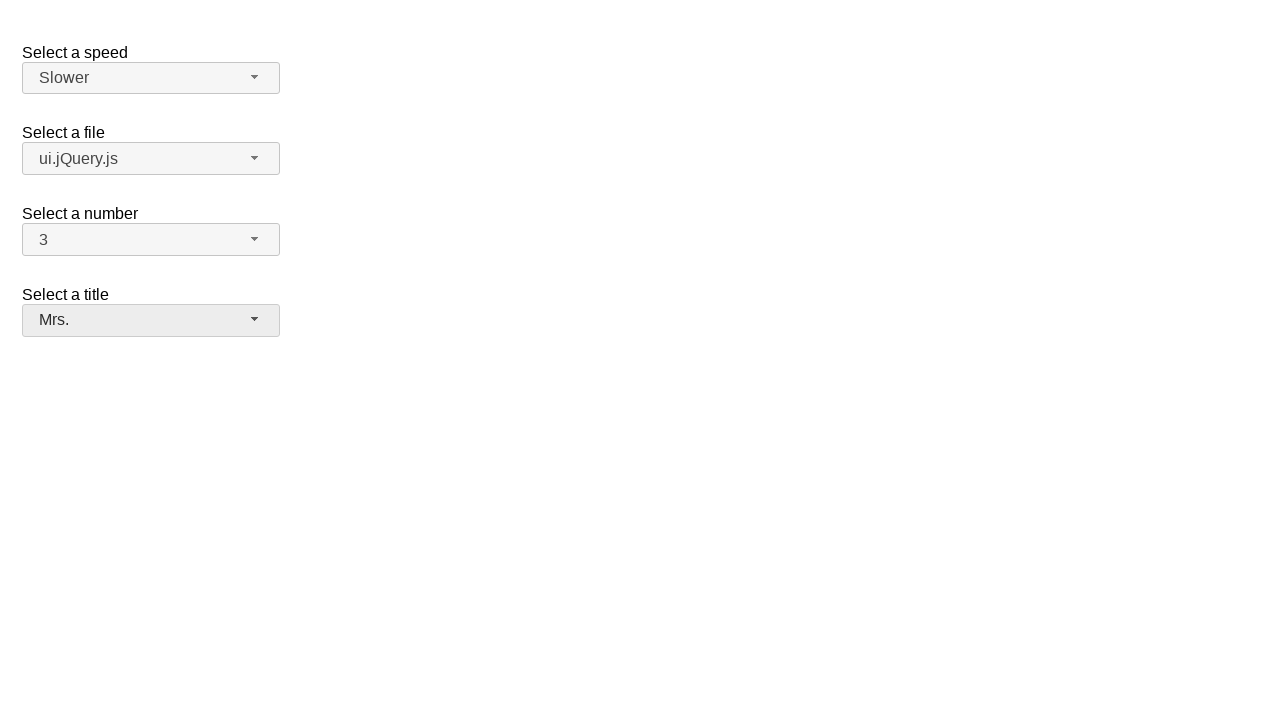

Verified '3' selection is displayed
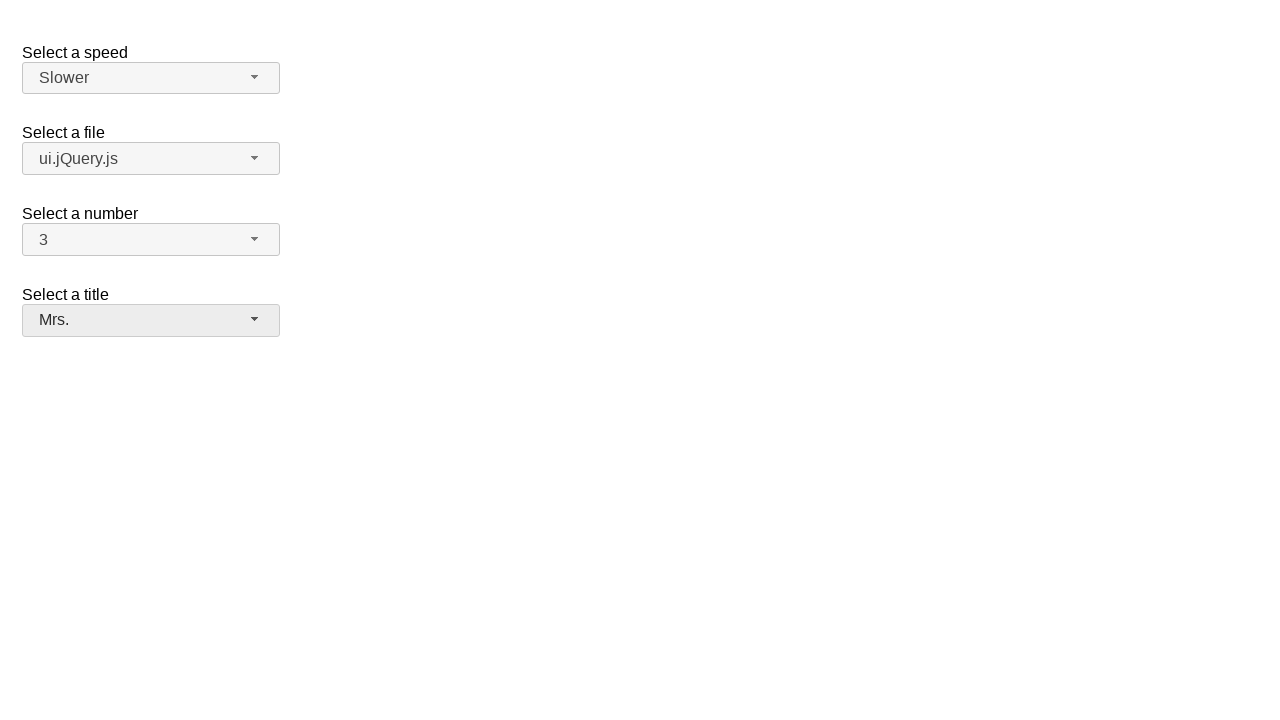

Verified 'Mrs.' selection is displayed
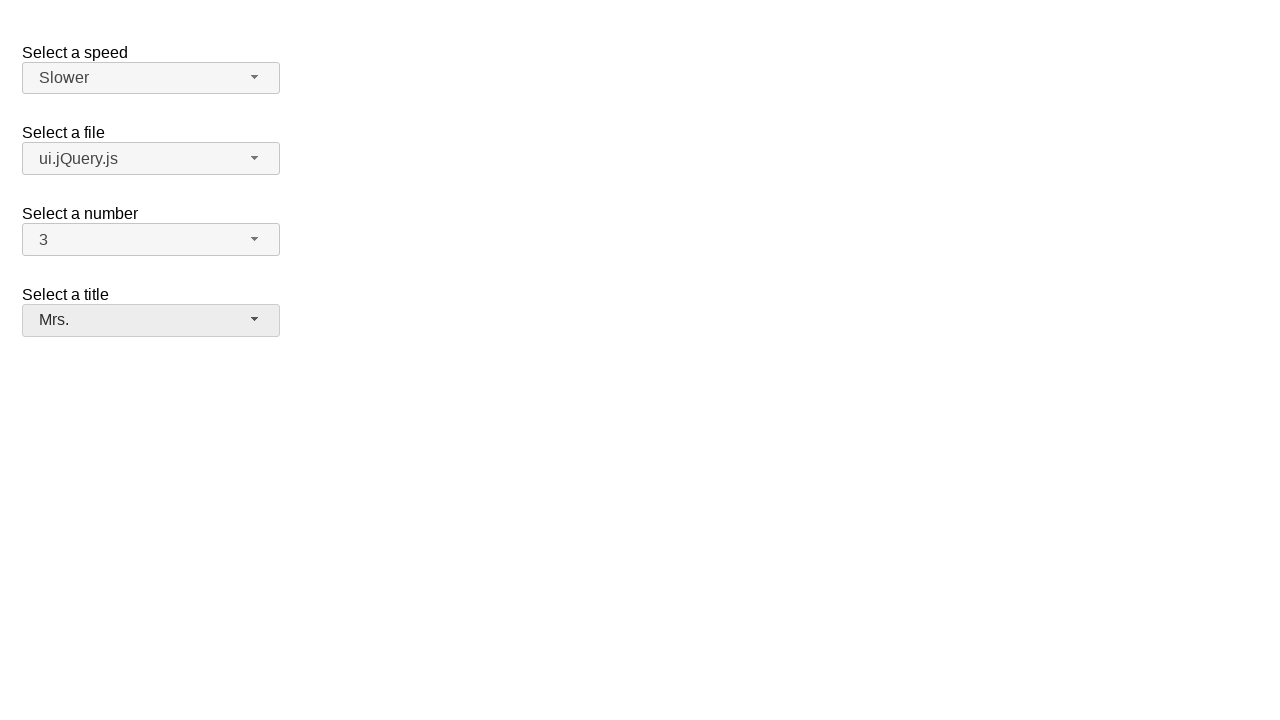

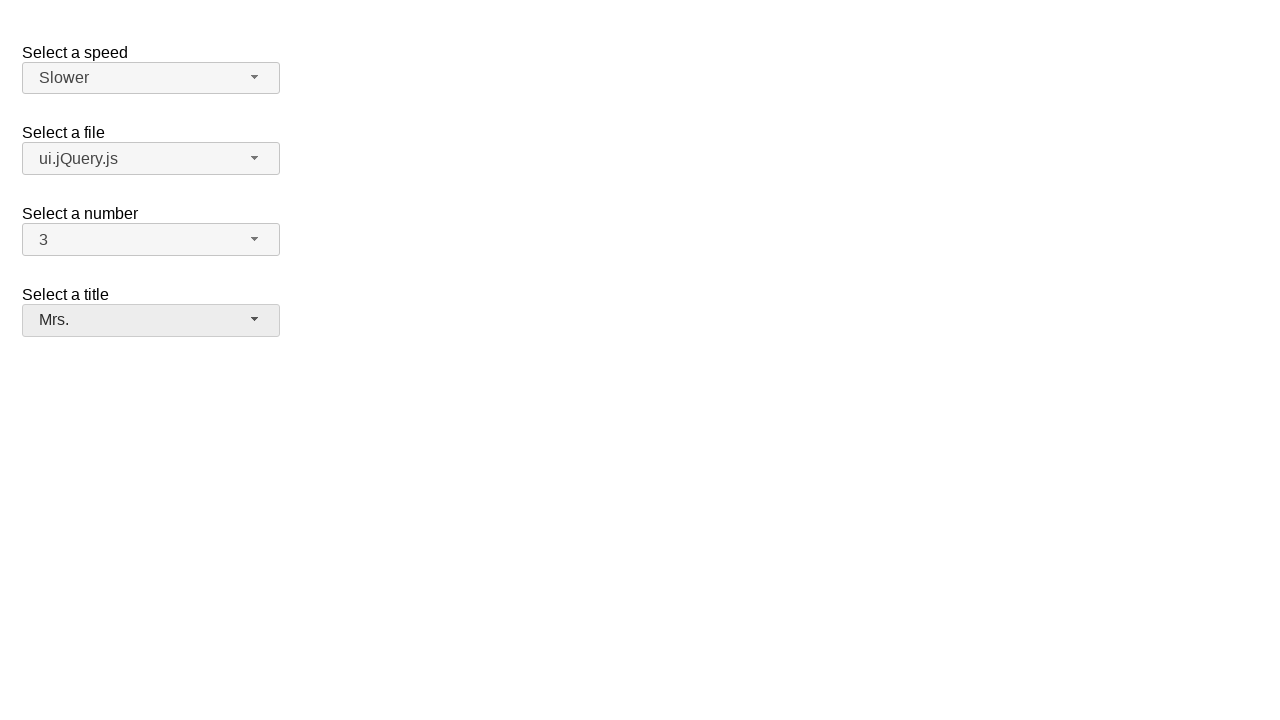